Tests jQuery UI drag and drop functionality by dragging an element into a droppable area and verifying the background color change

Starting URL: http://jqueryui.com/droppable

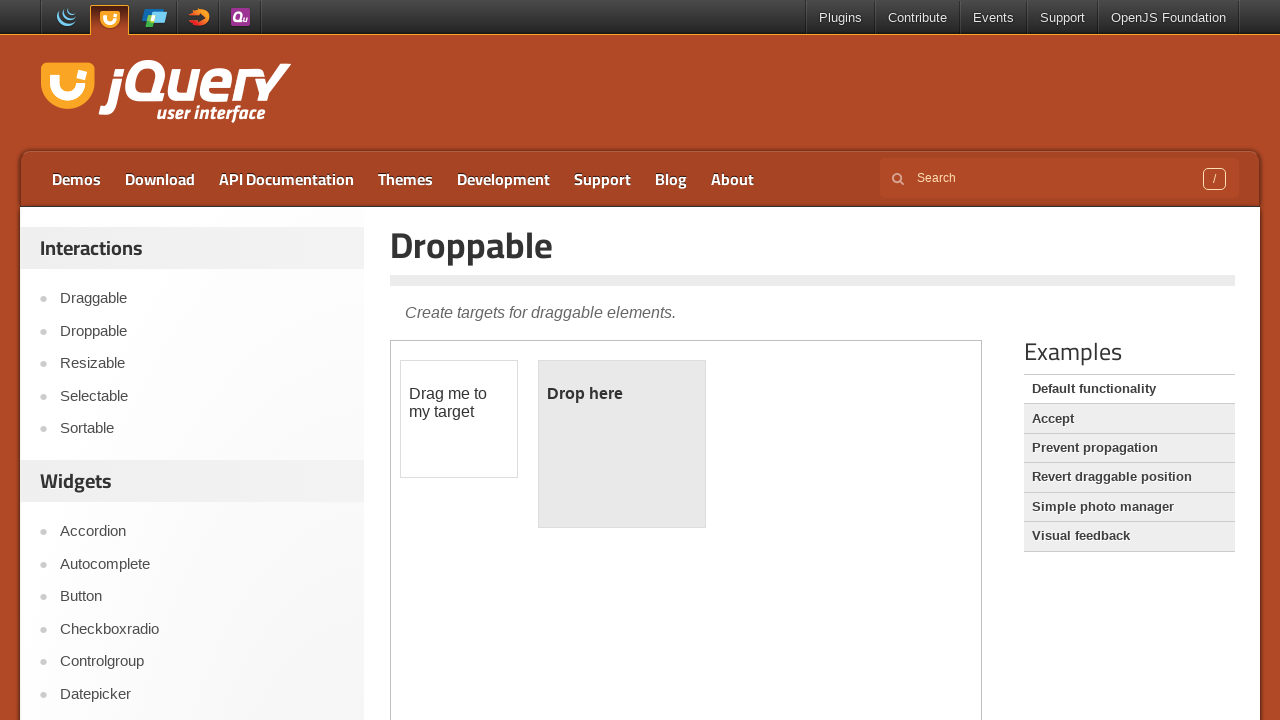

Located iframe containing drag and drop demo
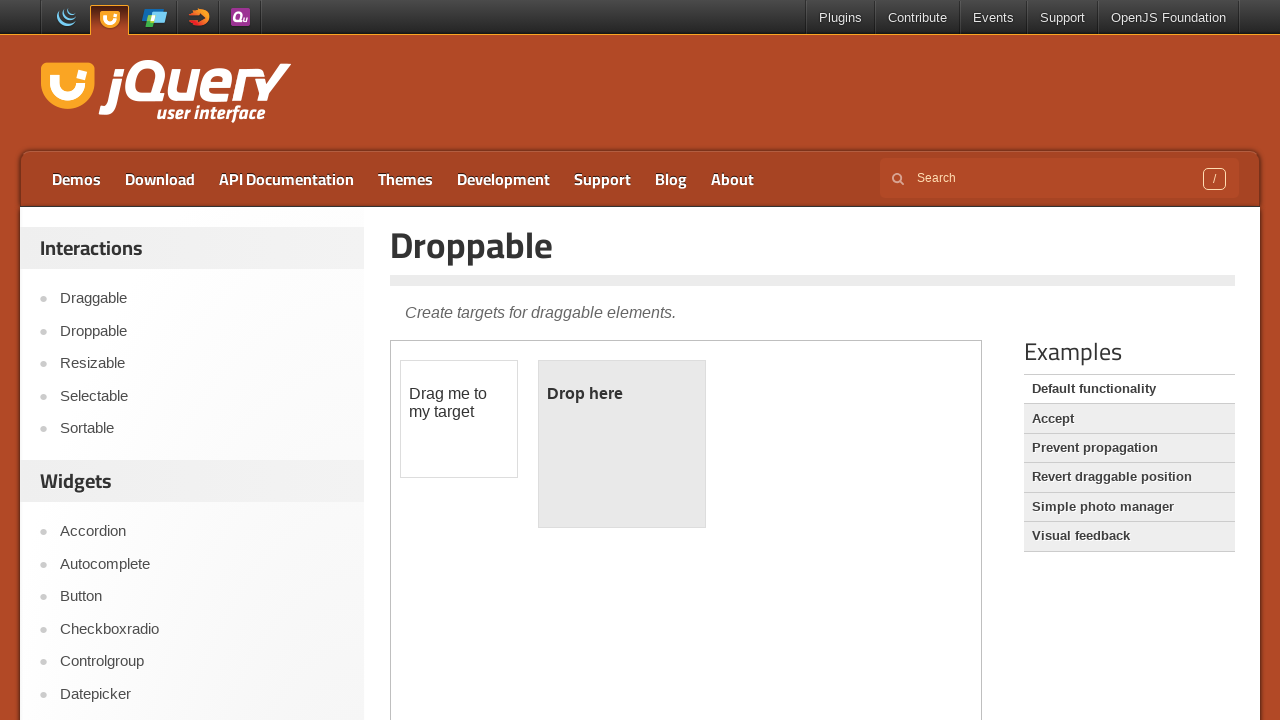

Located draggable element
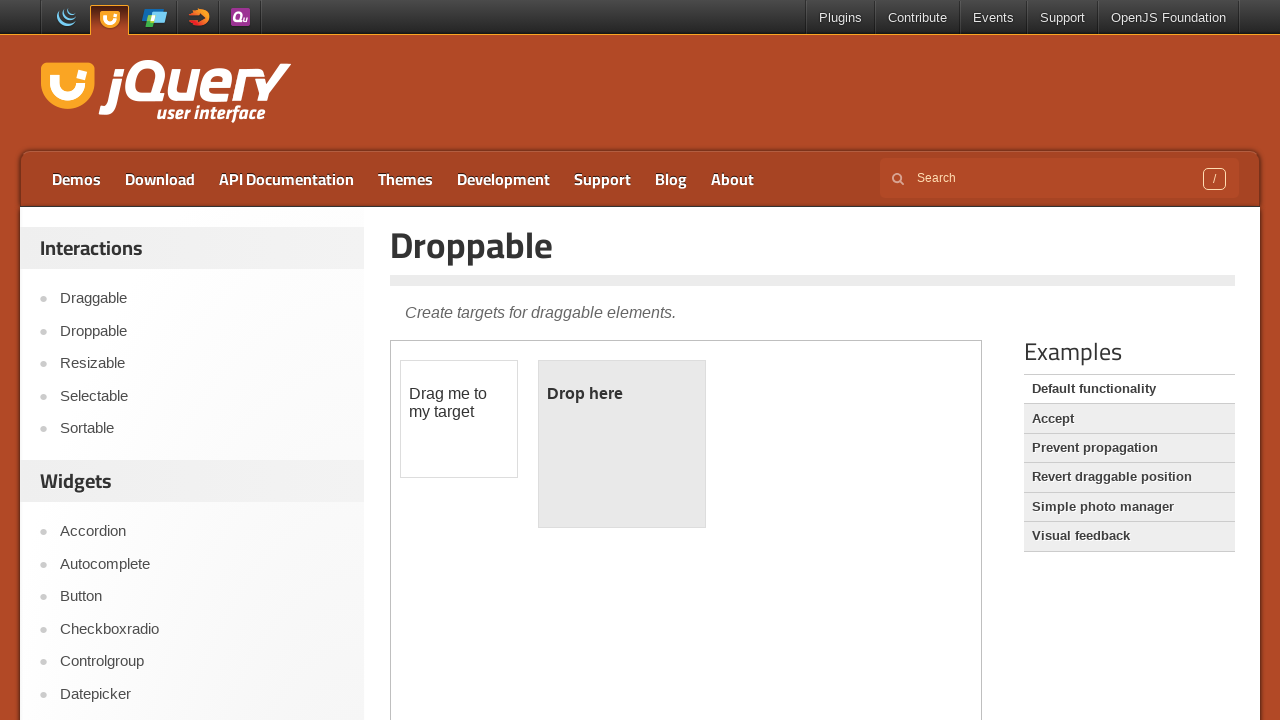

Located droppable element
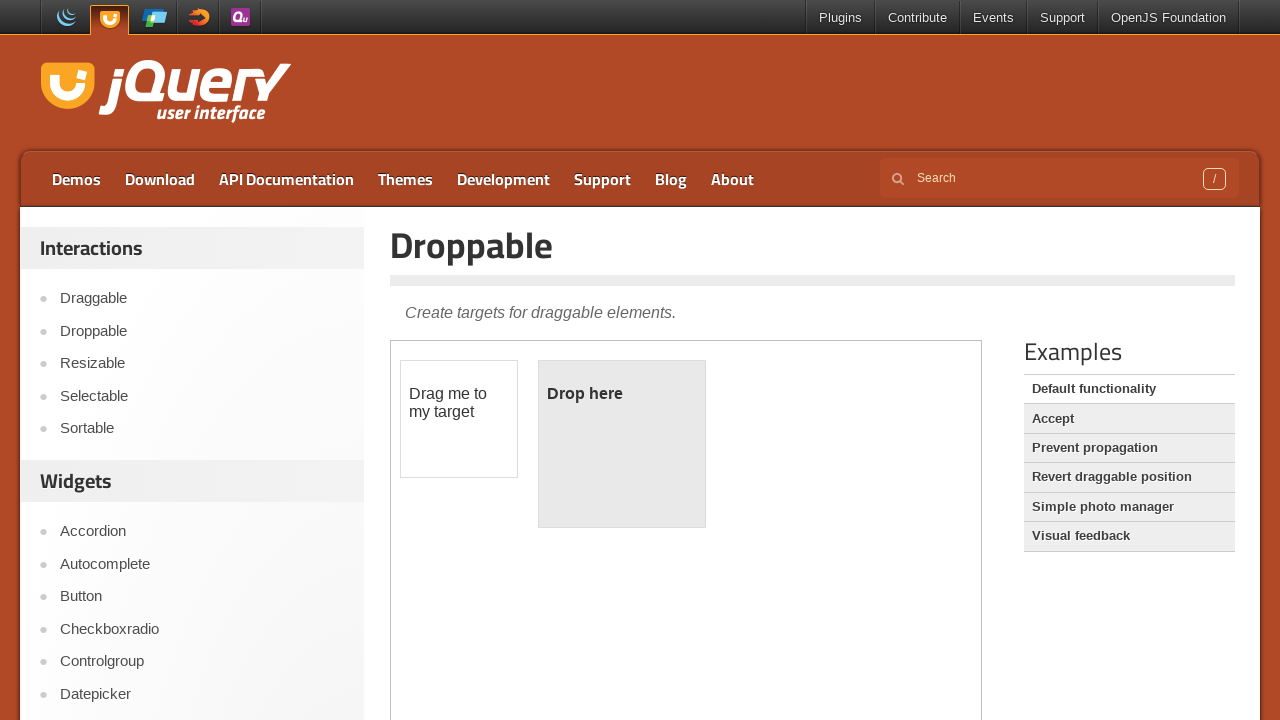

Dragged element into droppable area at (622, 444)
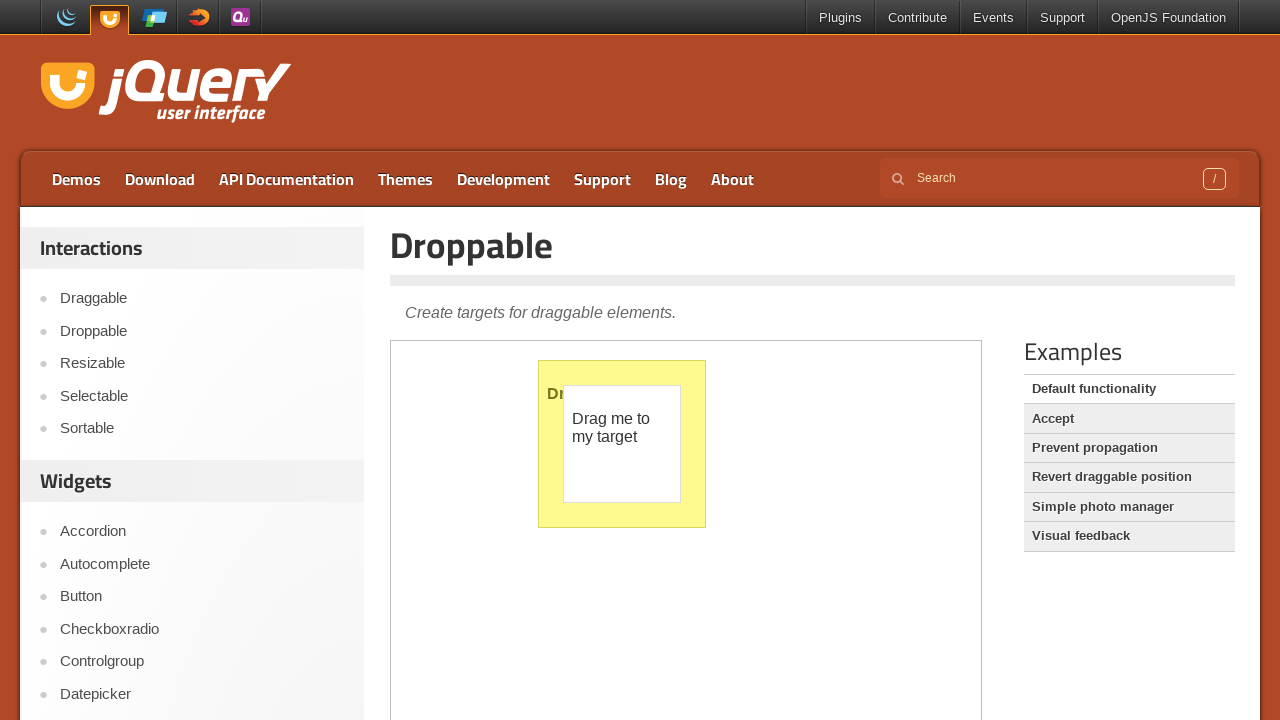

Located droppable element for color verification
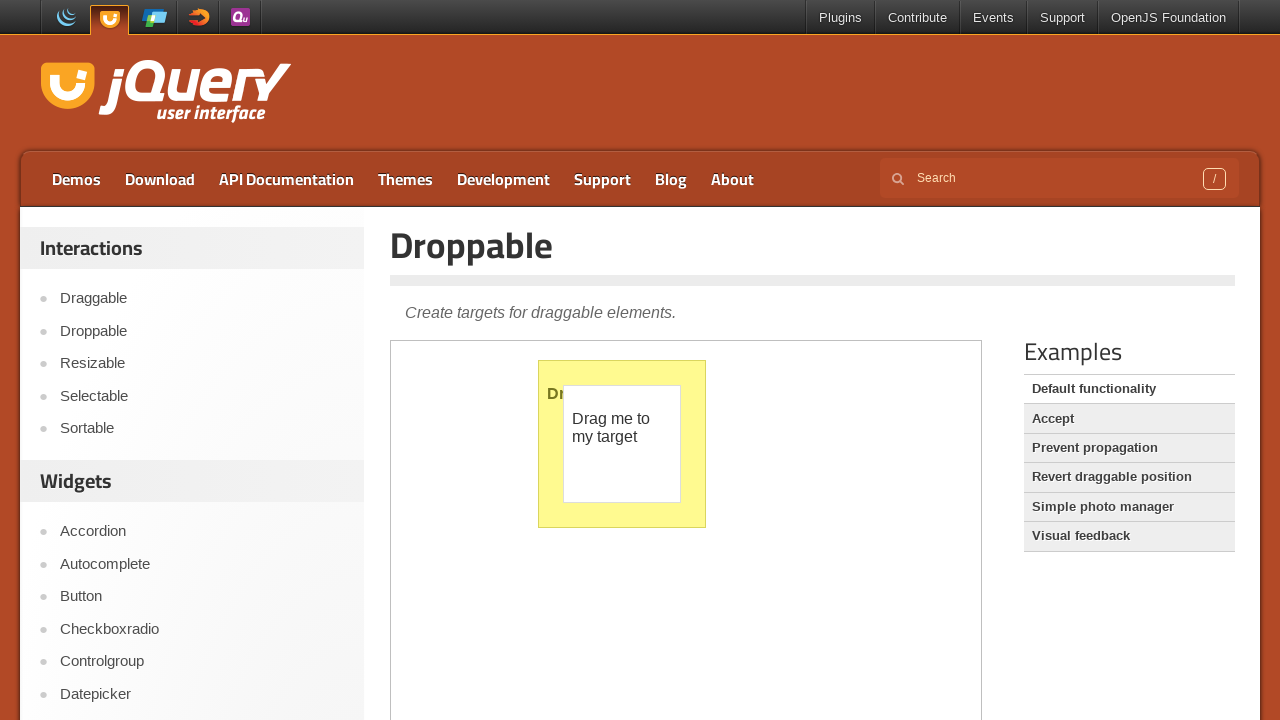

Retrieved background color: rgb(255, 250, 144)
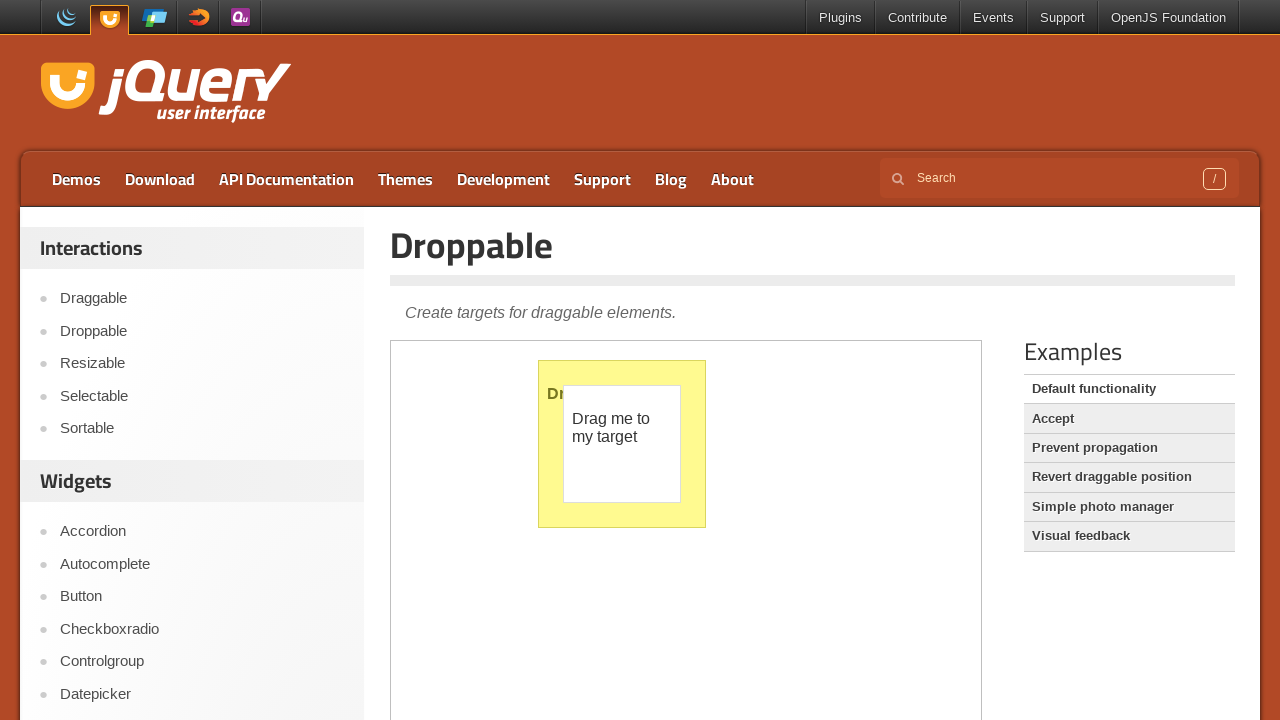

Converted background color to hex: #fffa90
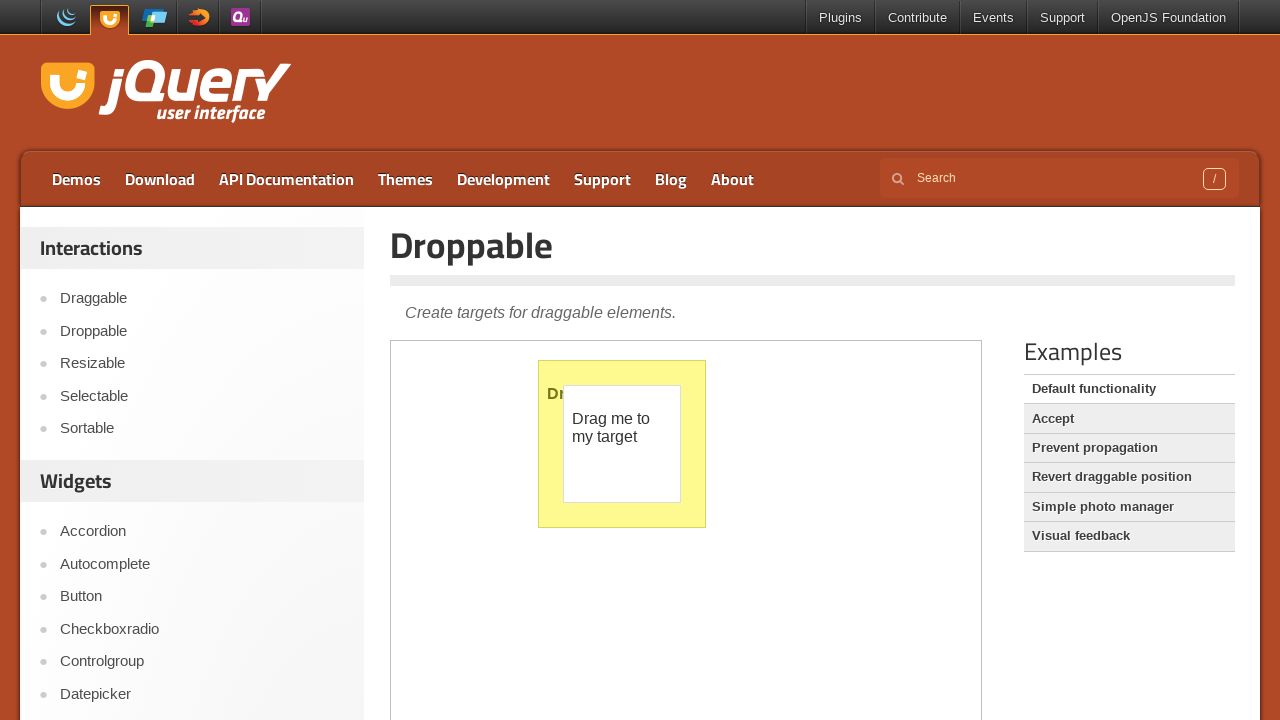

Verified background color changed to #fffa90 after drop
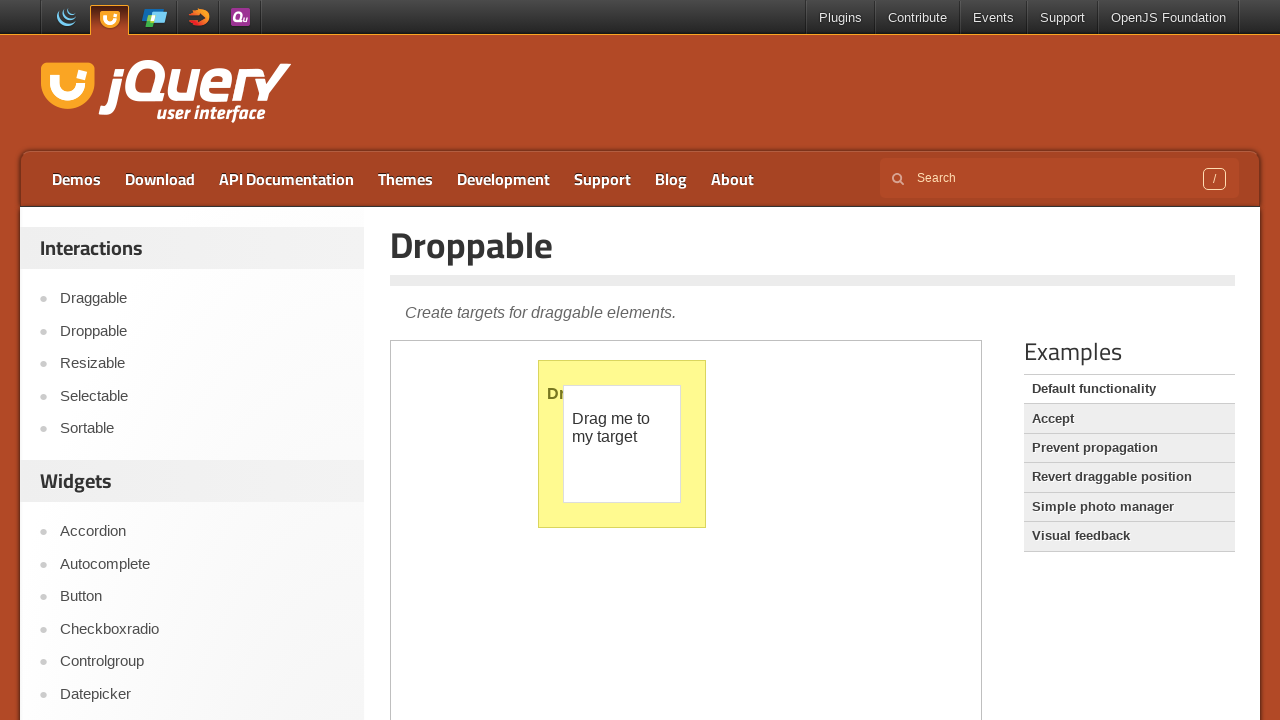

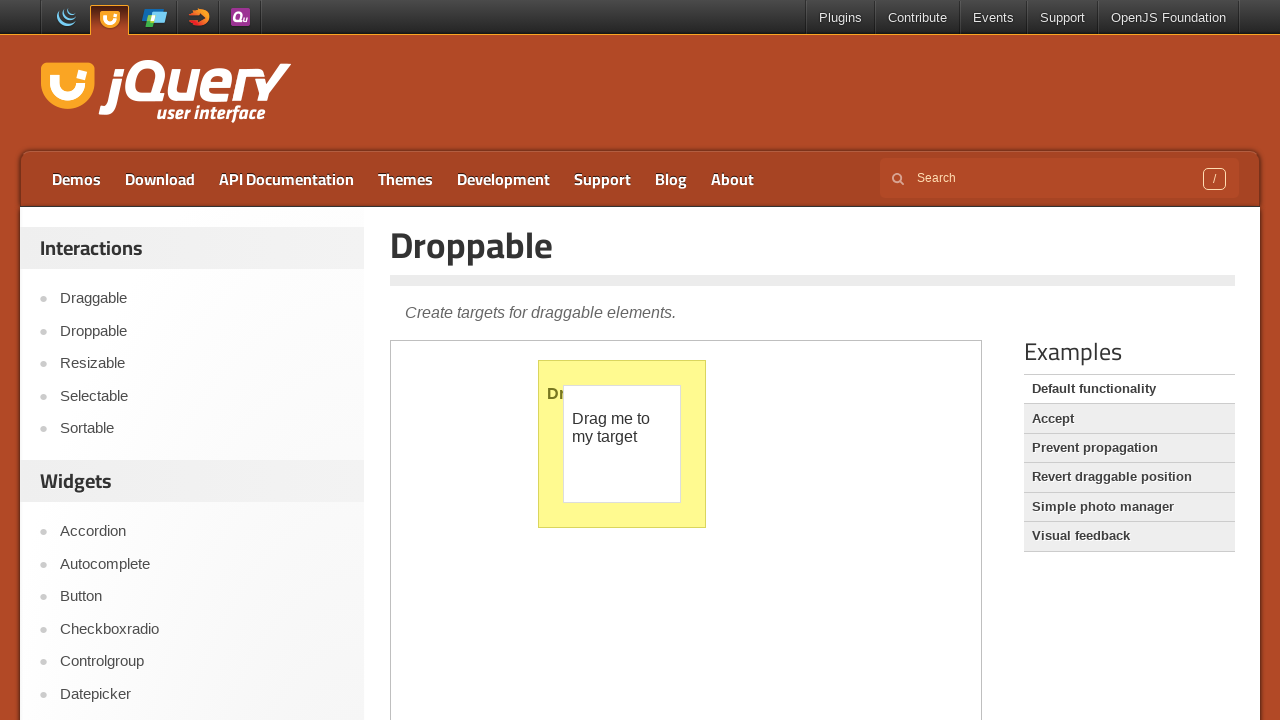